Tests navigation to the registration page by clicking the registration button on the main page and verifying the URL changes to the registration page.

Starting URL: https://qa.koel.app/

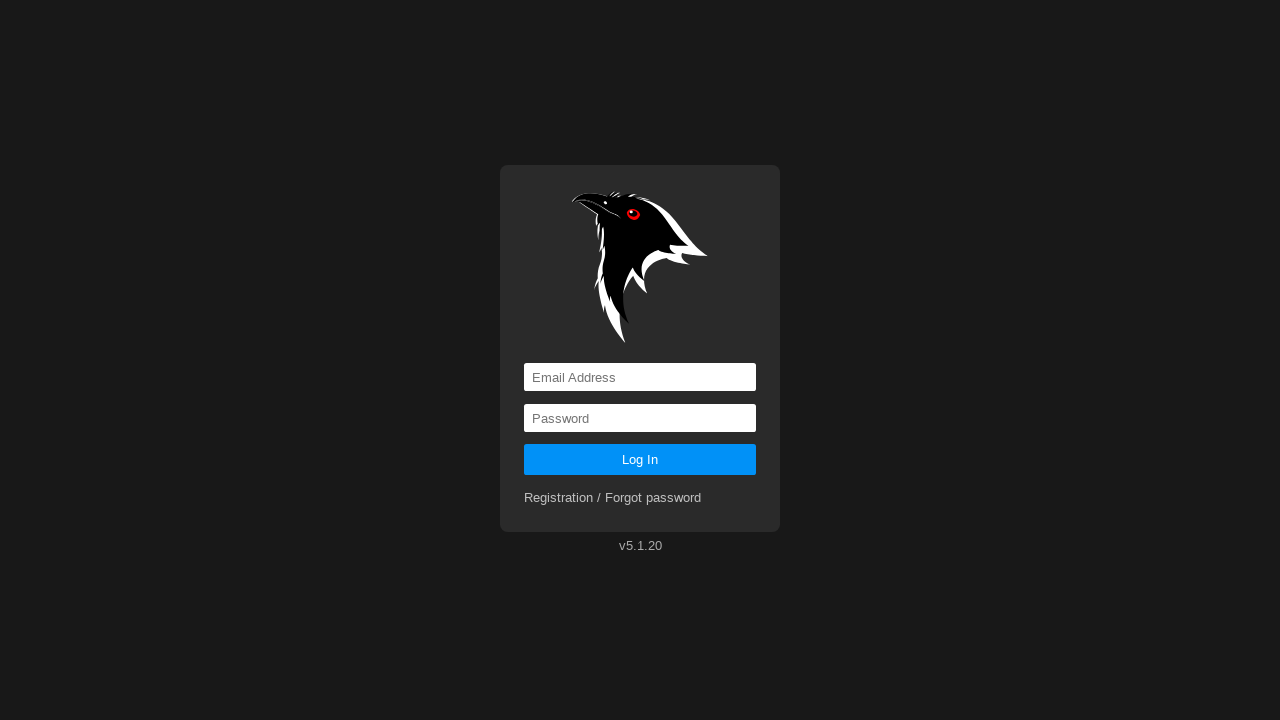

Clicked on the registration button/link at (613, 498) on a[href='registration']
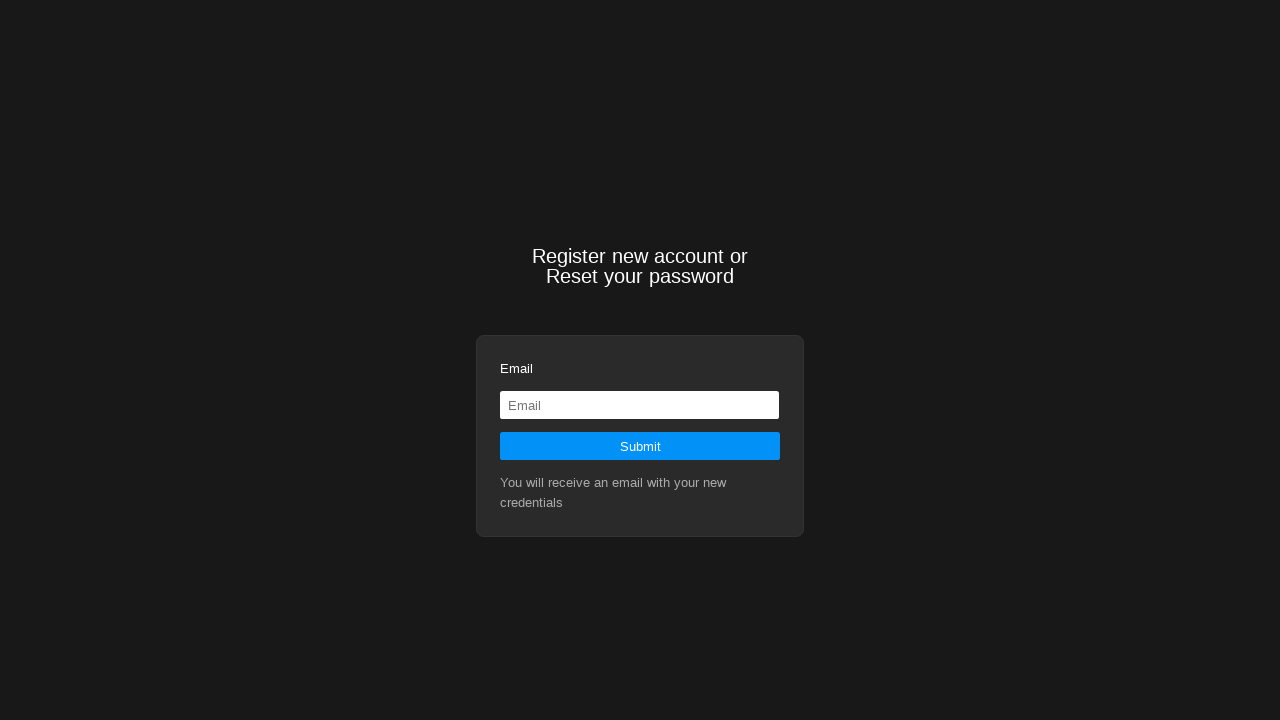

Navigated to registration page and URL verified as https://qa.koel.app/registration
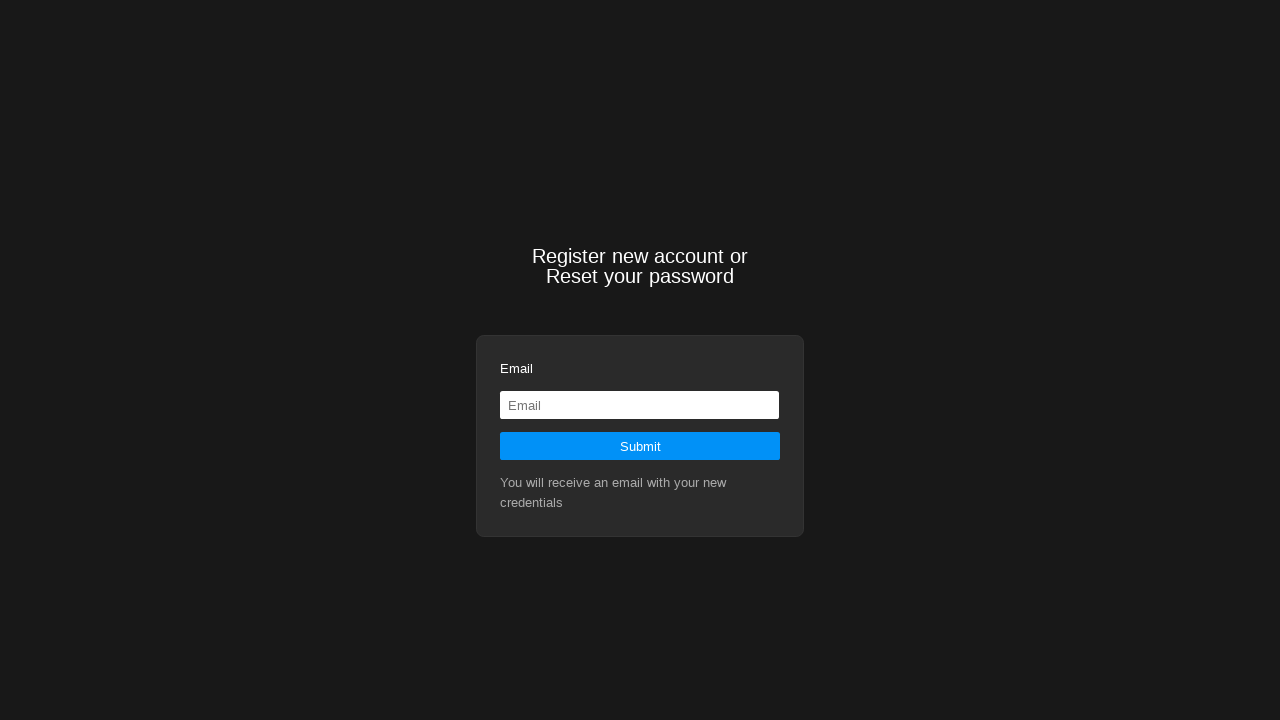

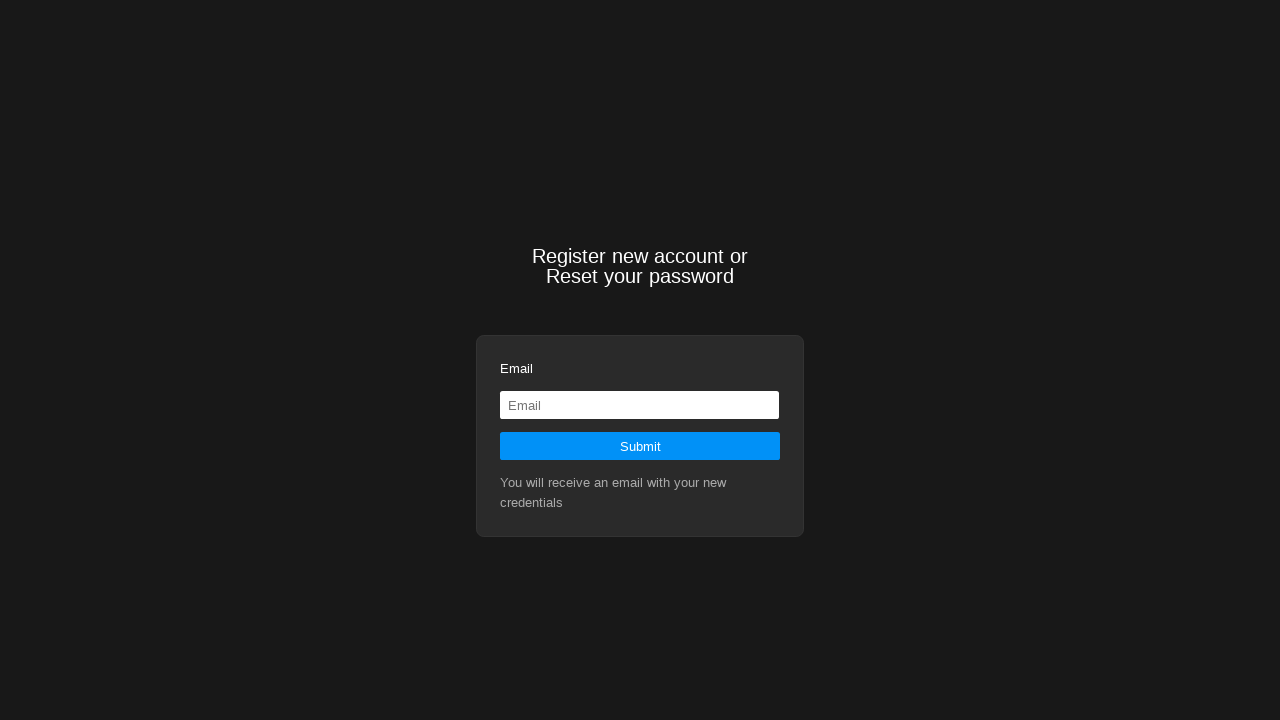